Tests window handling functionality by opening a new window, switching to it, verifying content, then returning to the parent window

Starting URL: https://demo.automationtesting.in/Windows.html

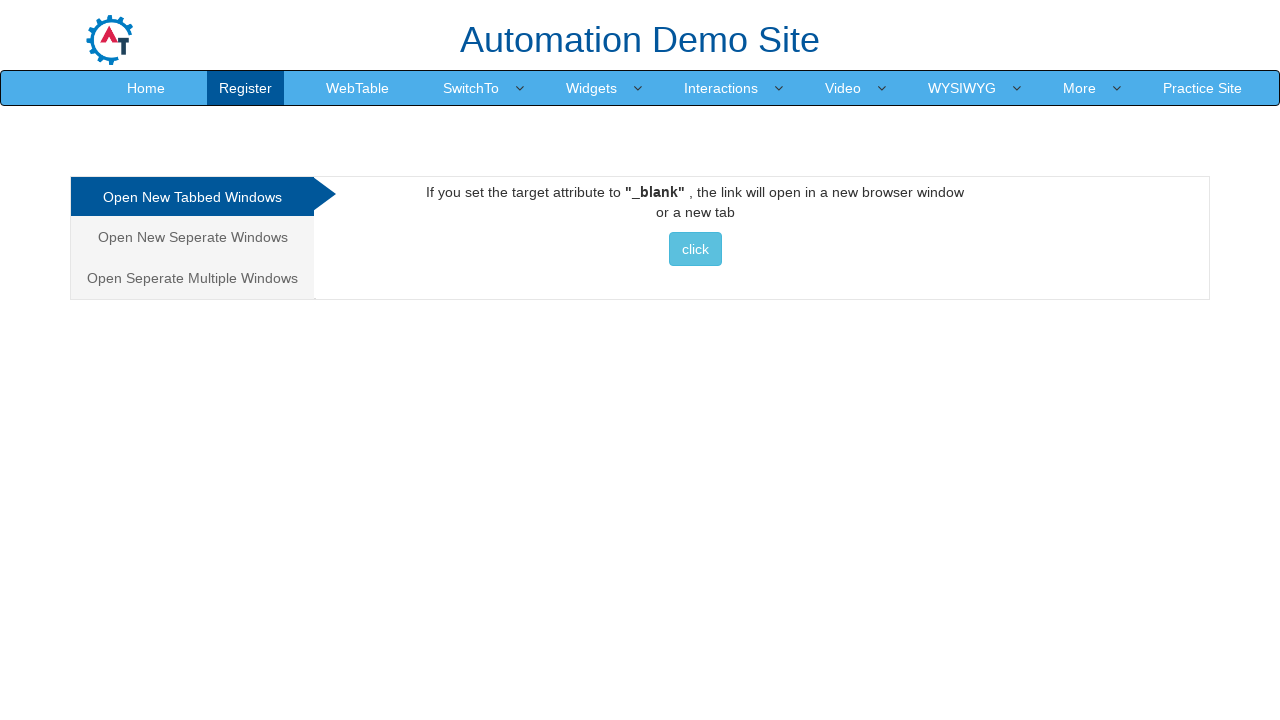

Clicked link to open new separate windows section at (192, 237) on xpath=//a[contains(text(),'Open New Seperate Windows')]
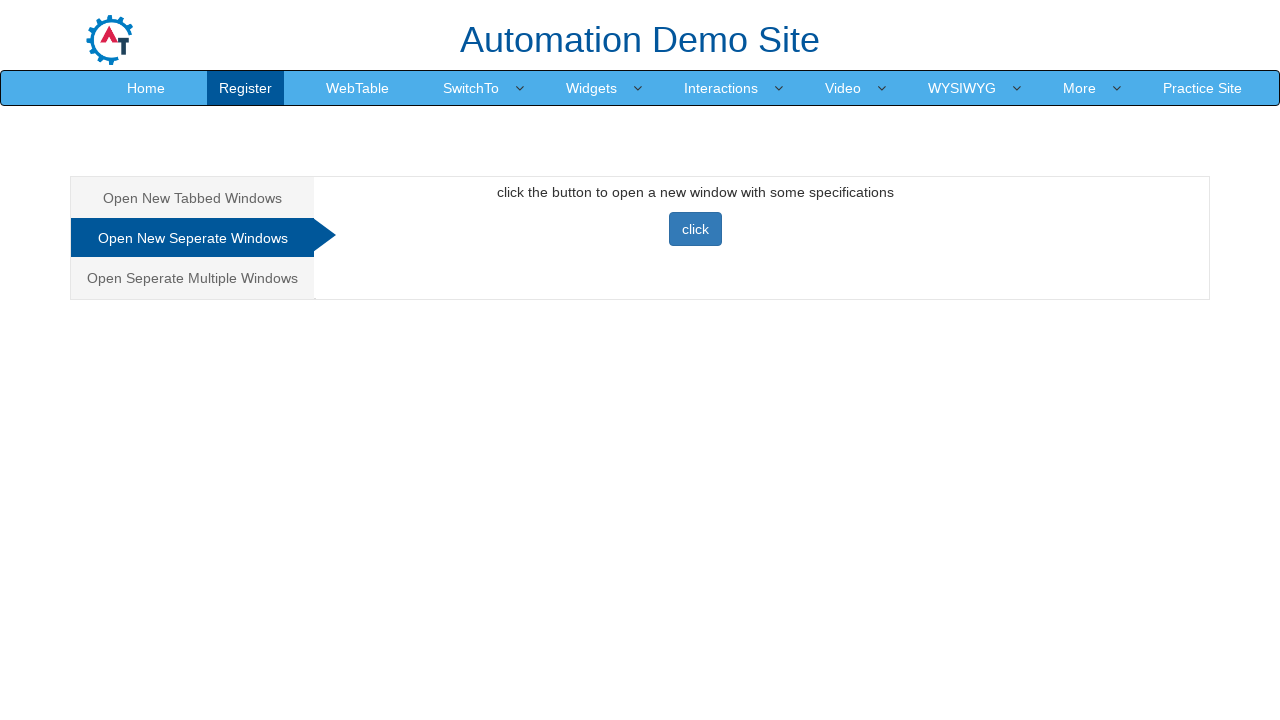

Clicked button to open new window at (695, 229) on xpath=//button[@class='btn btn-primary']
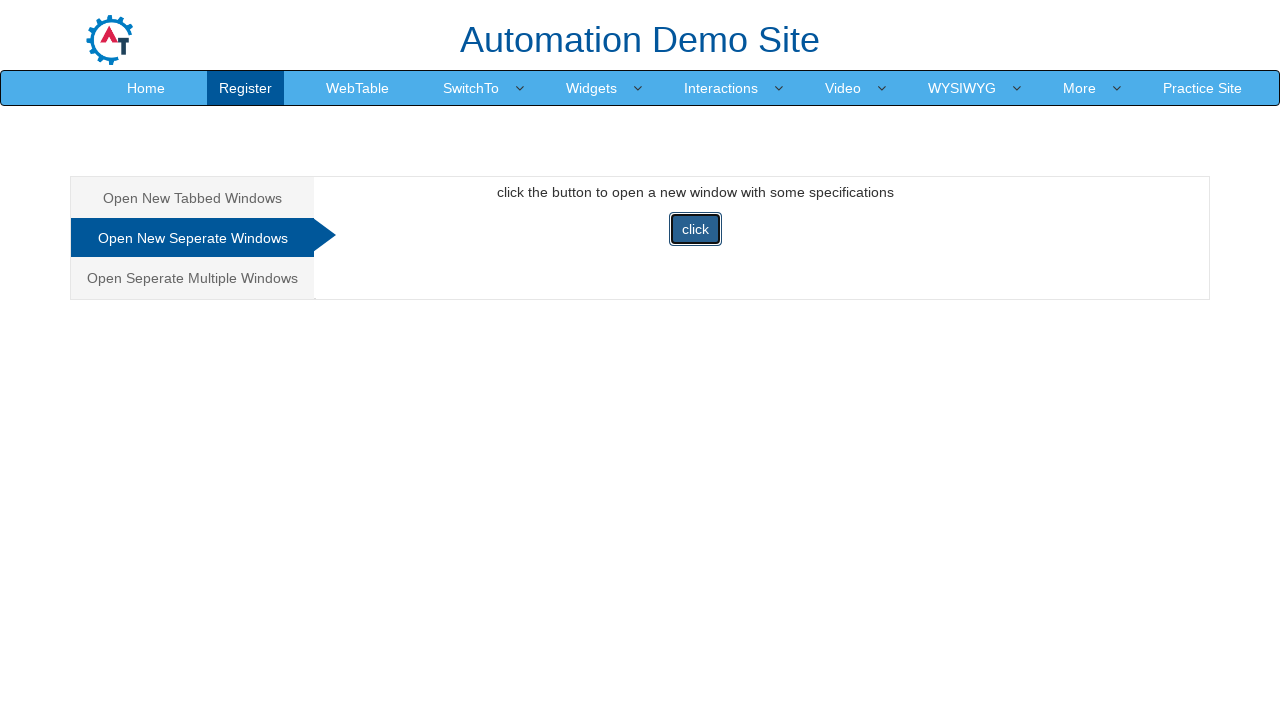

Waited for new window to open
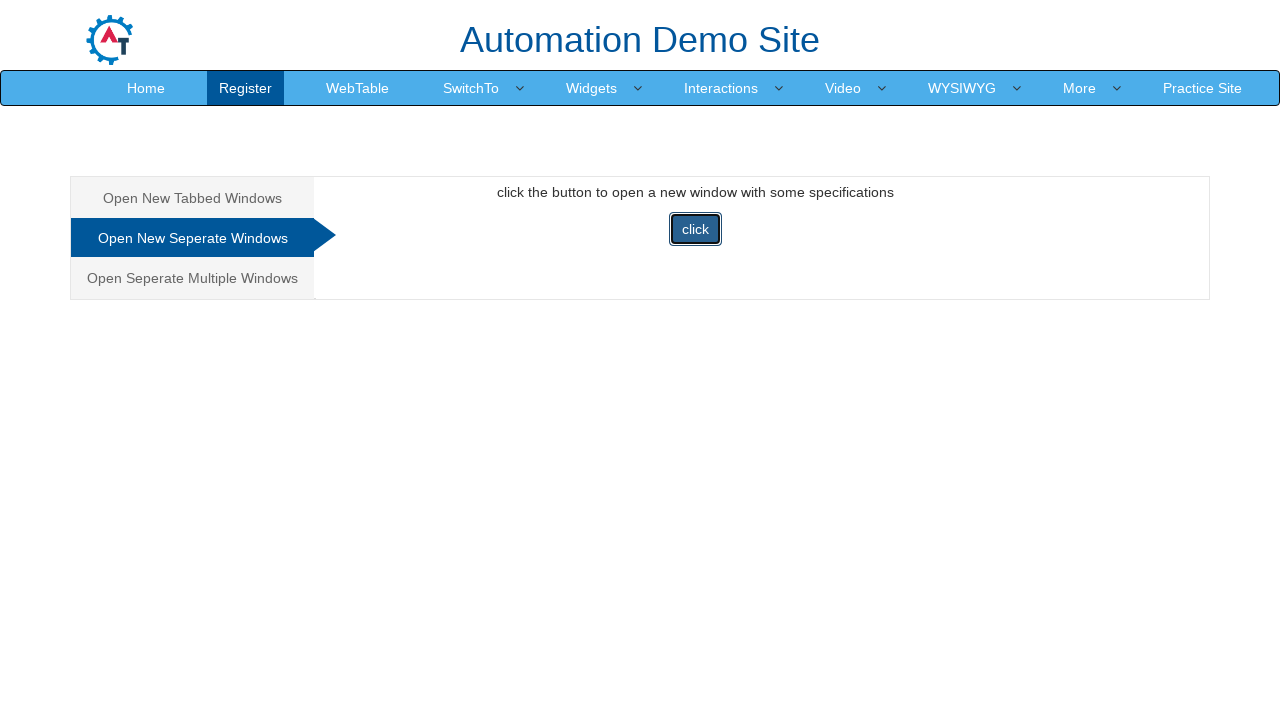

Retrieved all open pages/windows
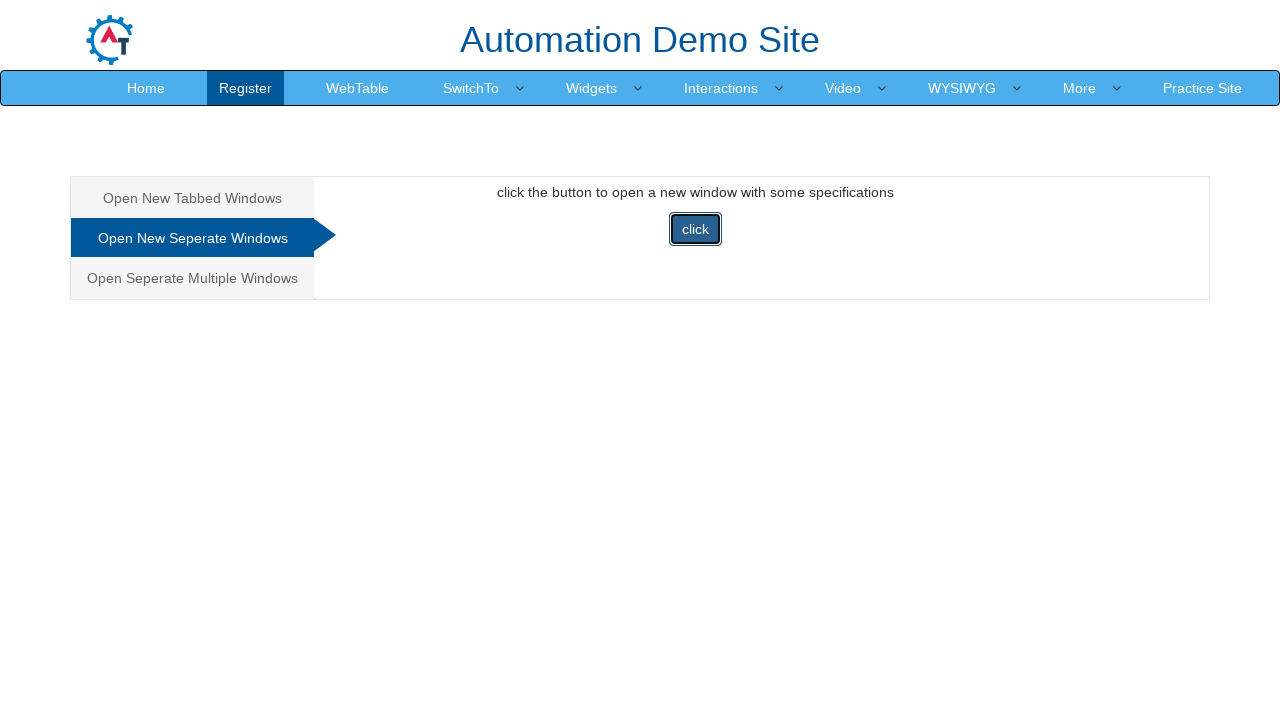

Switched to newly opened window
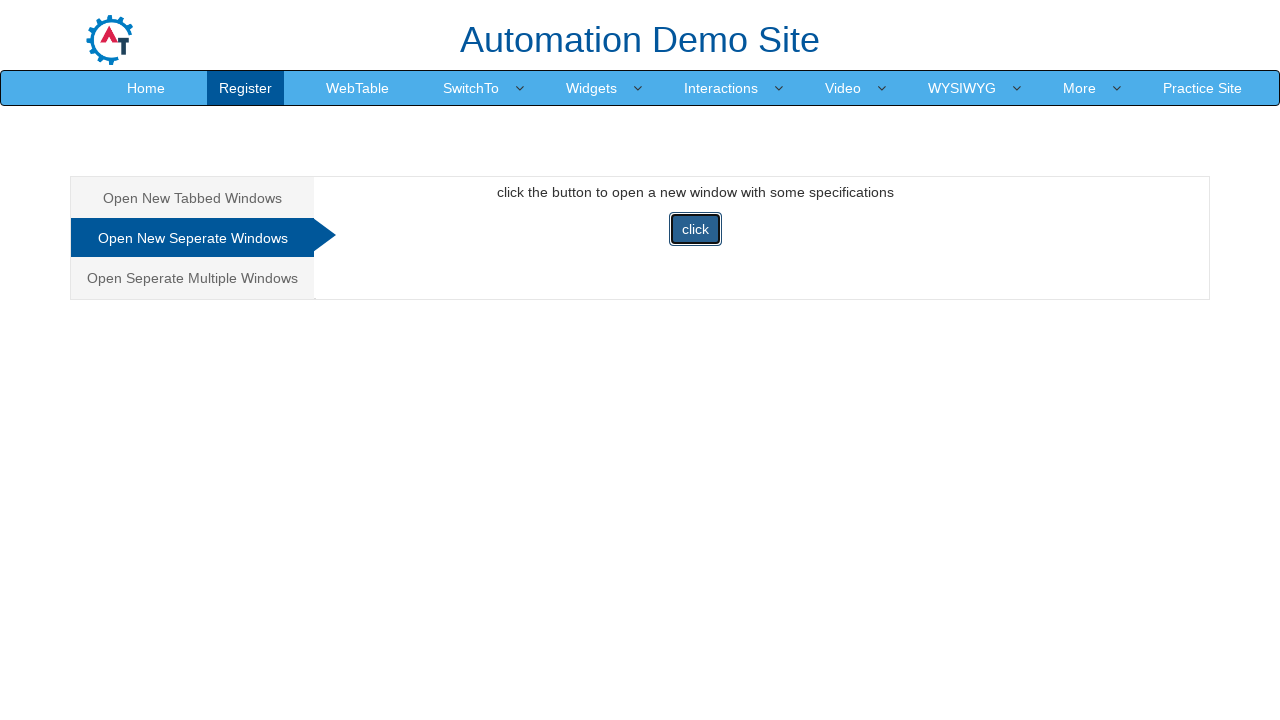

Verified 'Selenium automates browsers.' heading in new window
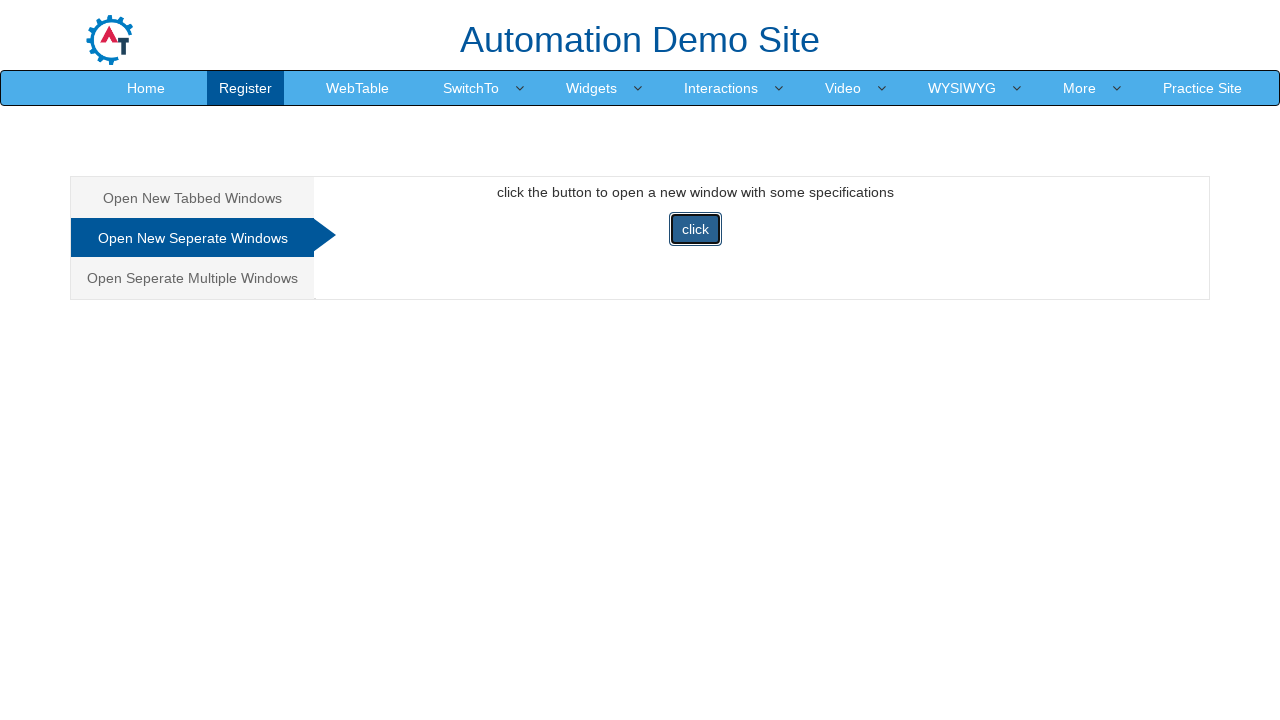

Closed the new window
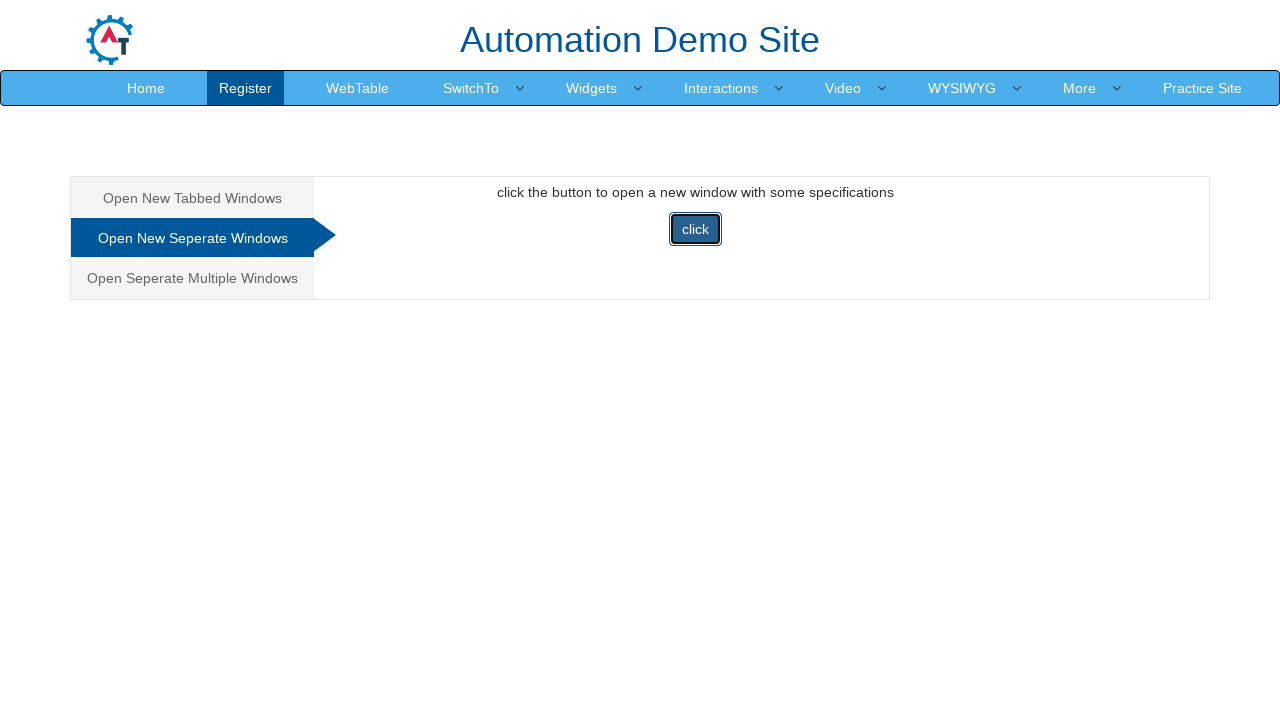

Verified 'Automation Demo Site' heading on parent window
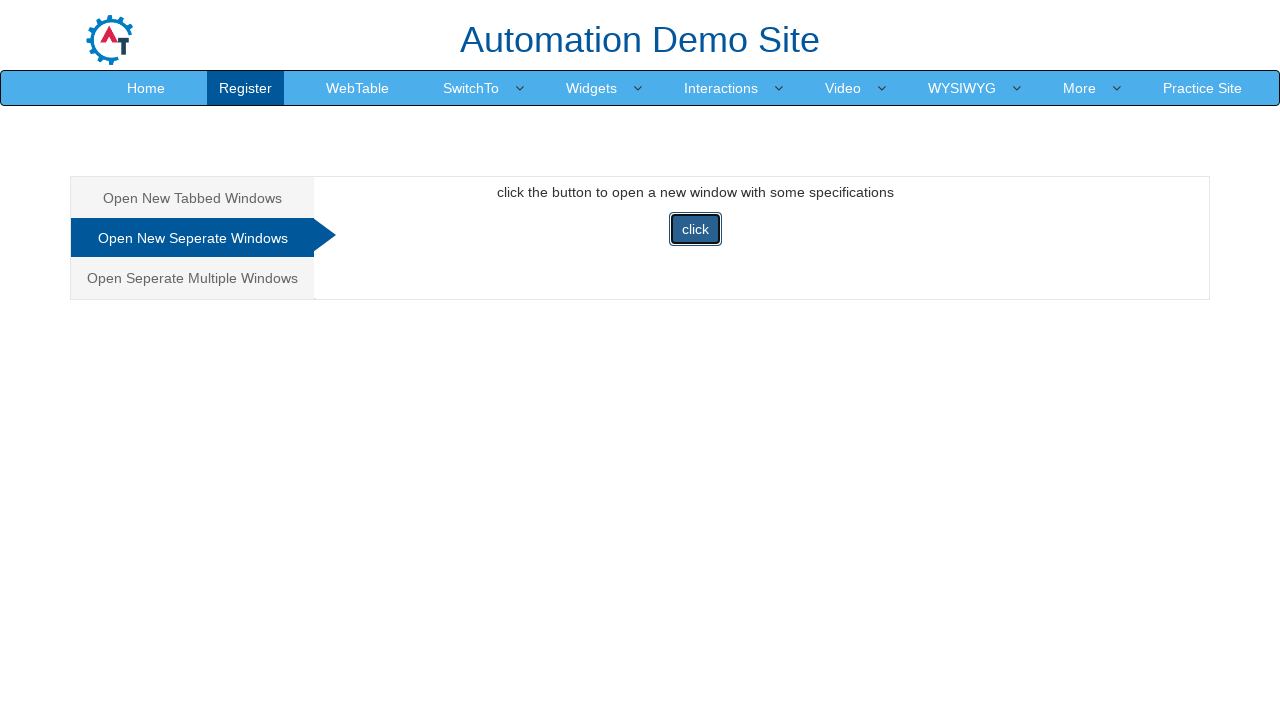

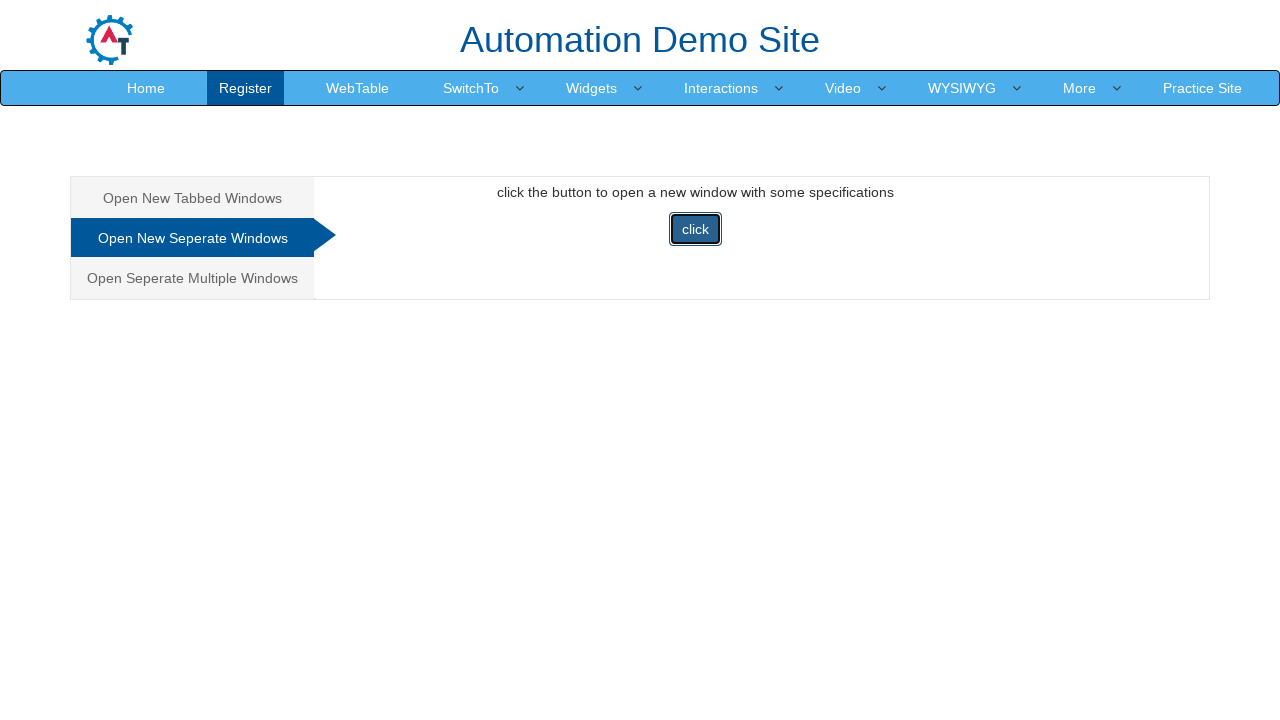